Tests a comprehensive form submission by filling out all fields including text inputs, radio buttons, date picker, dropdowns, checkboxes, and a comment field, then submits the form.

Starting URL: https://katalon-test.s3.amazonaws.com/aut/html/form.html

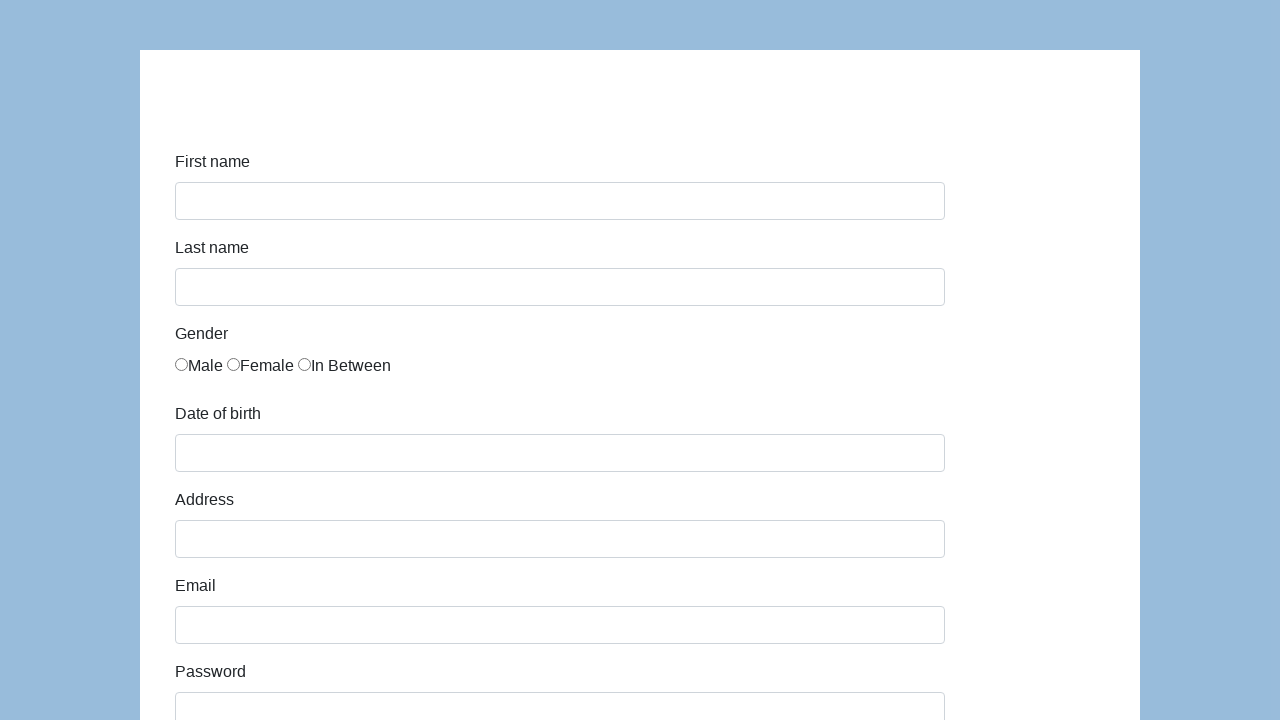

Filled first name field with 'First Name' on #first-name
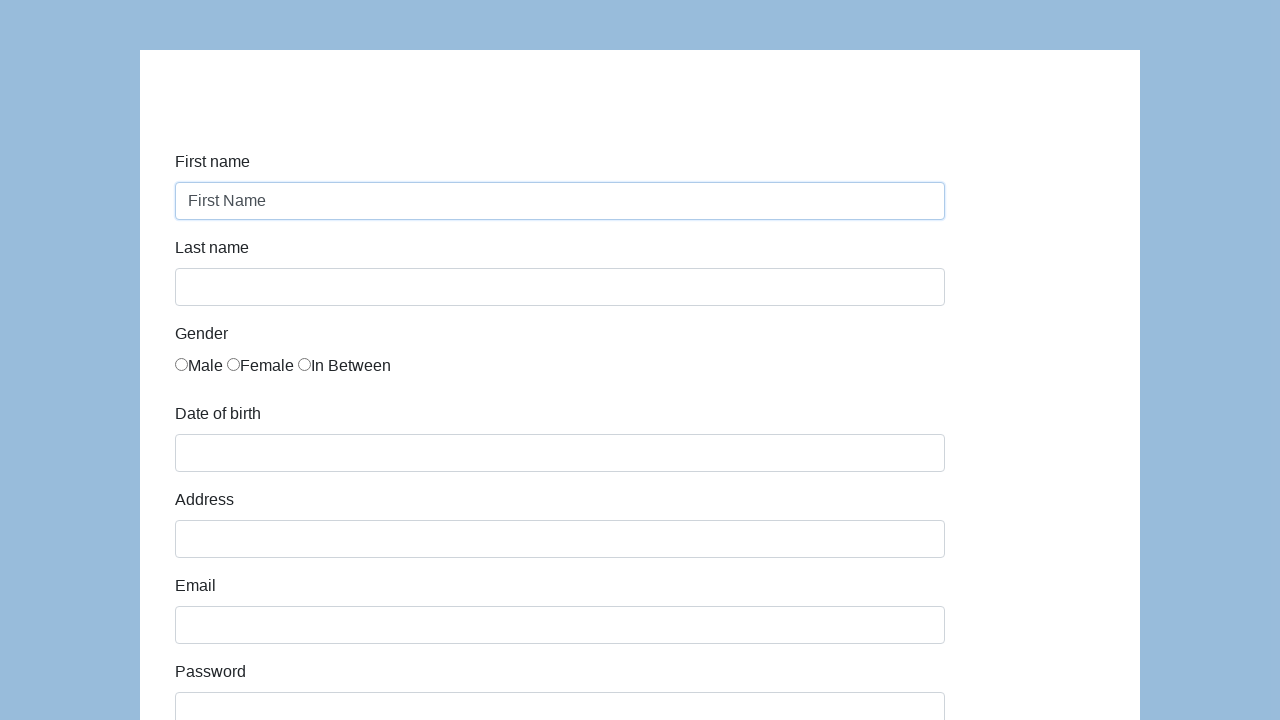

Filled last name field with 'Last Name' on #last-name
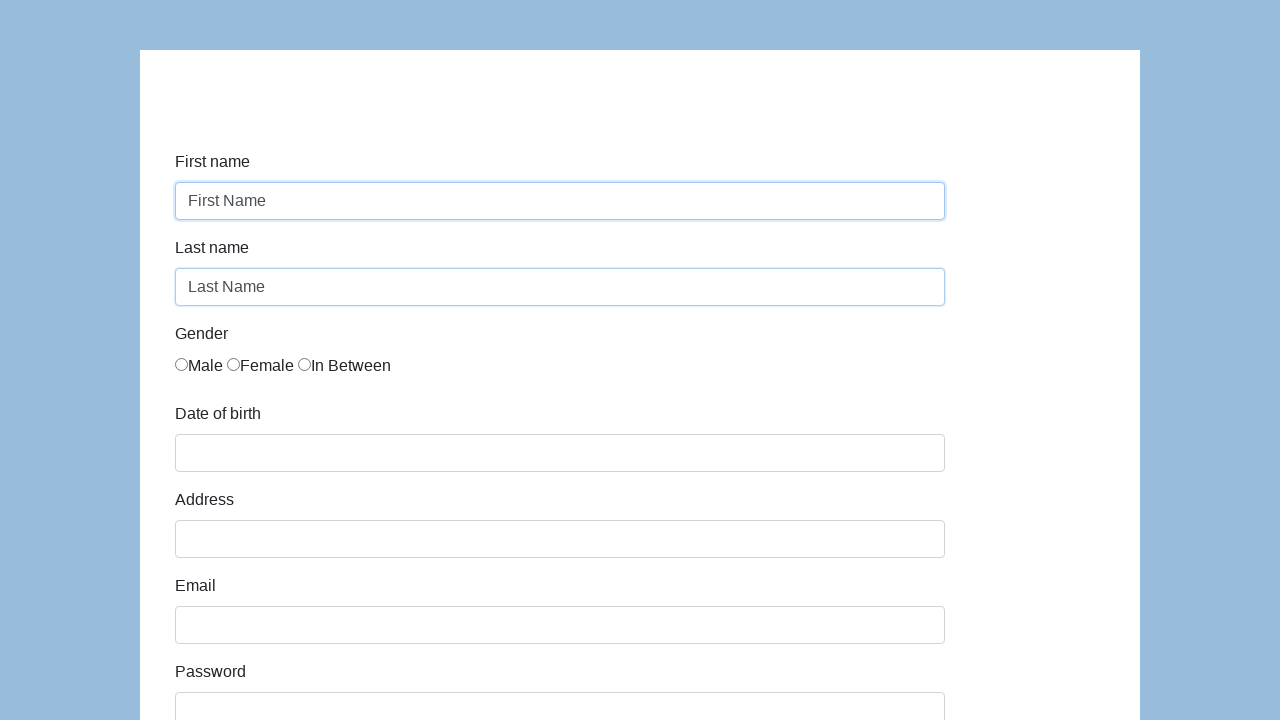

Selected gender radio button at (182, 364) on input[type=radio][name=gender]
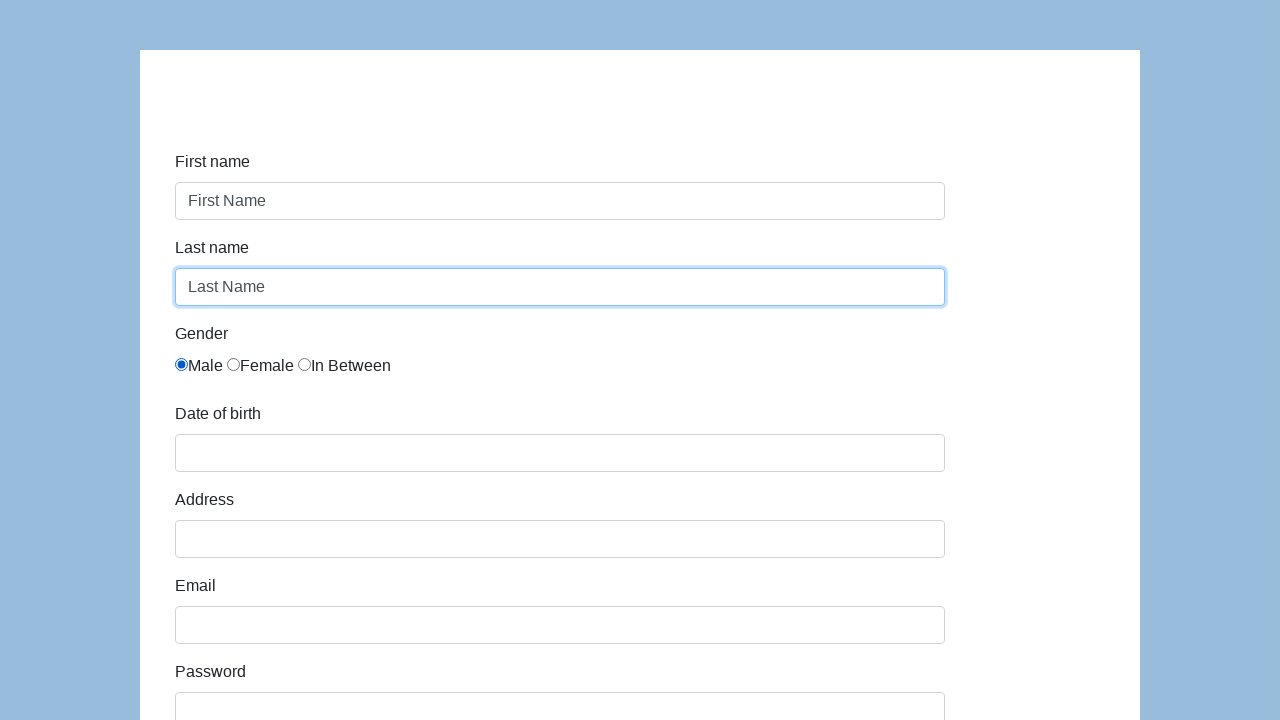

Opened date picker by clicking date of birth field at (560, 453) on #dob
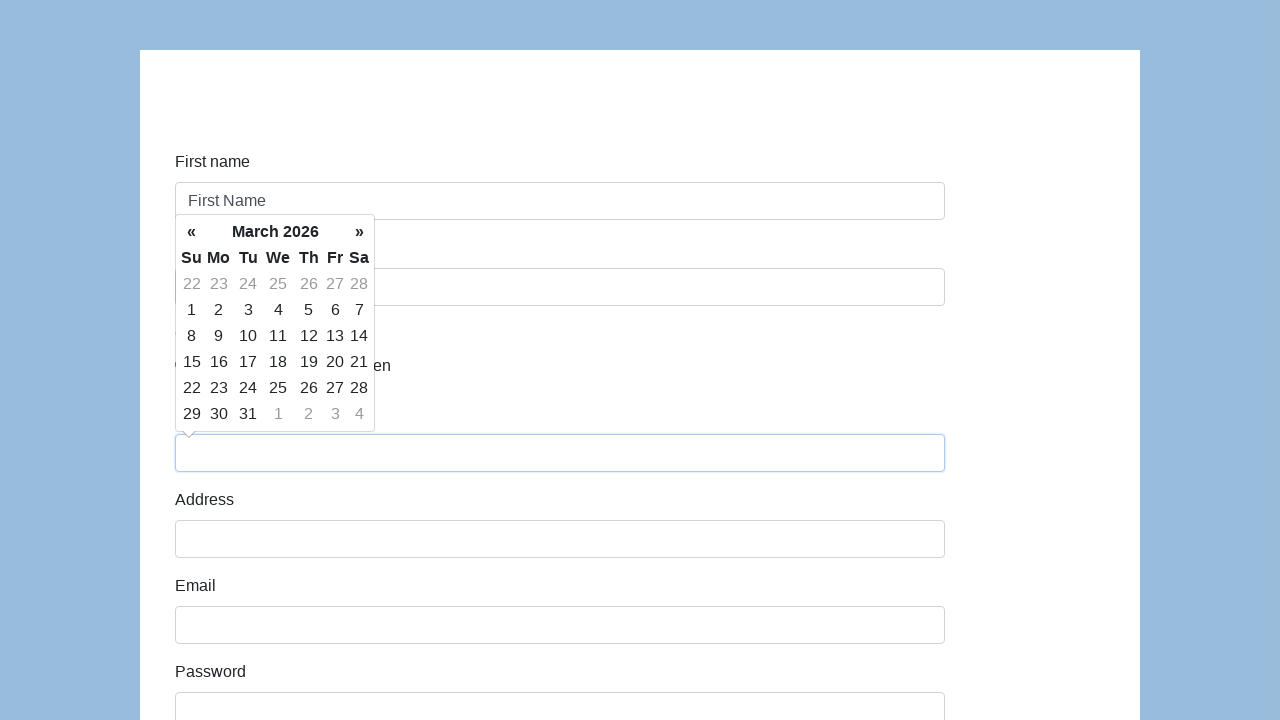

Selected a date from the date picker at (192, 284) on body > div.datepicker.datepicker-dropdown.dropdown-menu.datepicker-orient-left.d
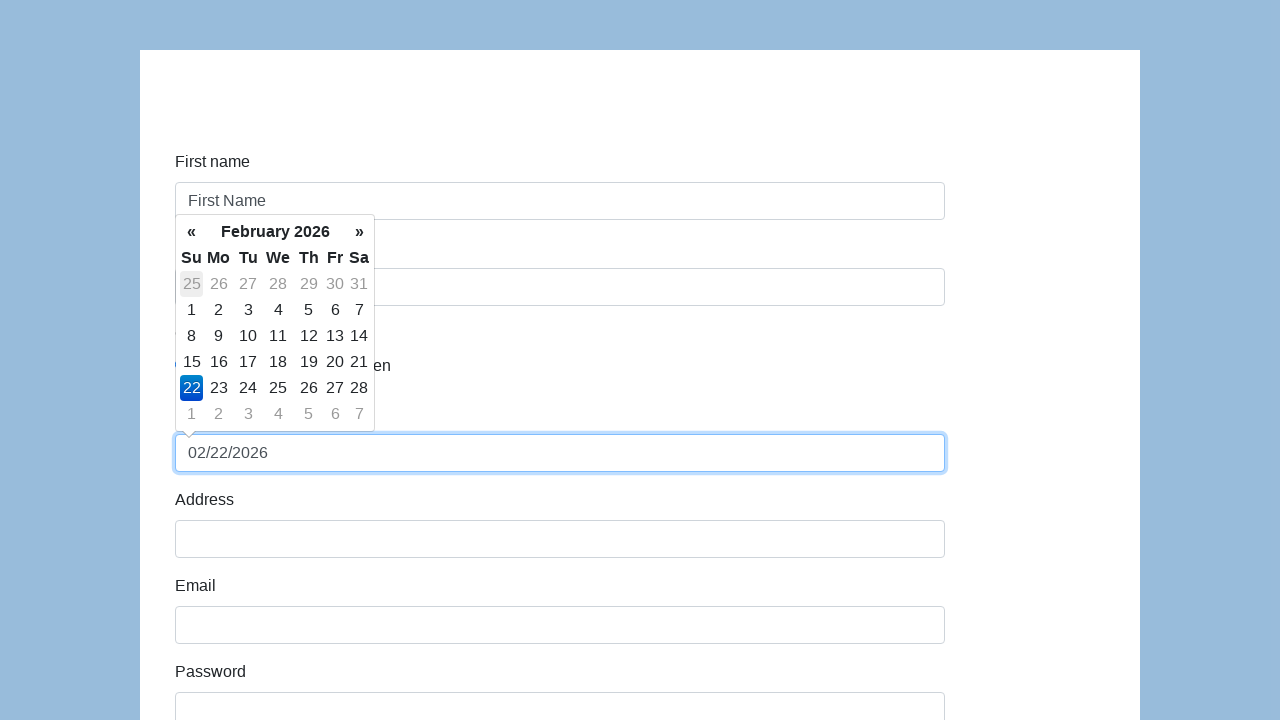

Filled address field with 'Address' on #address
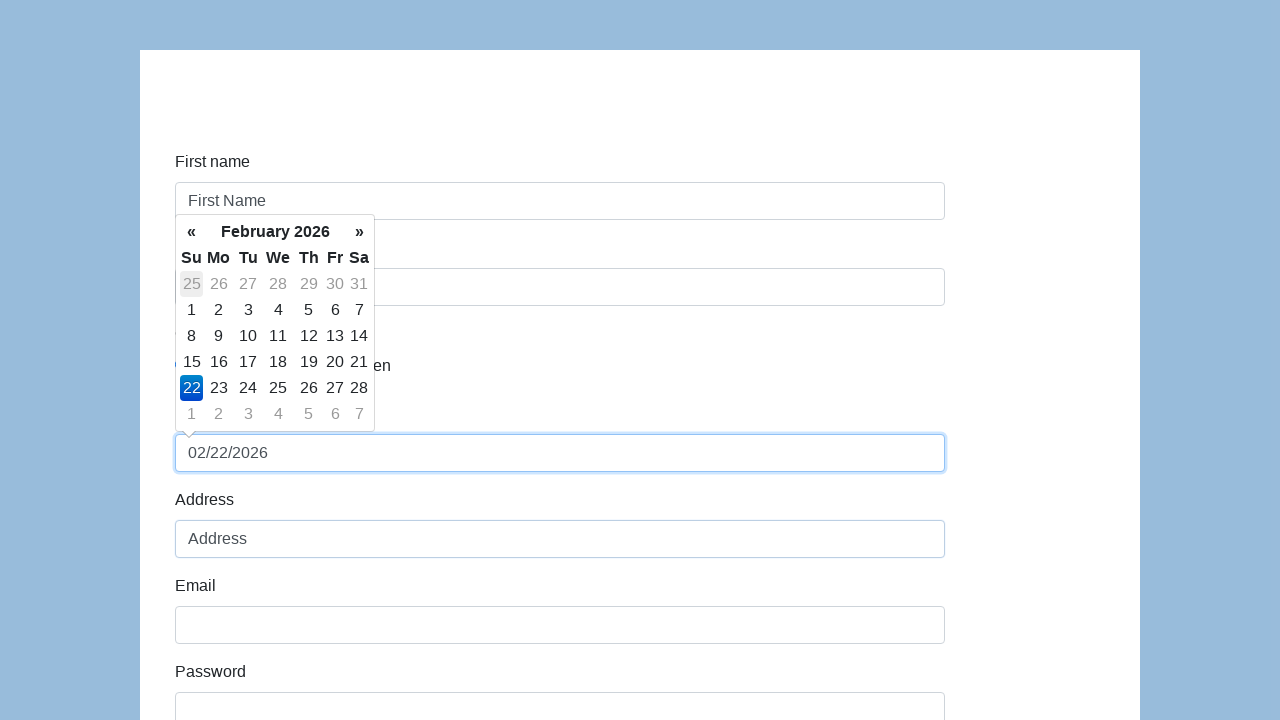

Filled email field with 'email@email.com' on #email
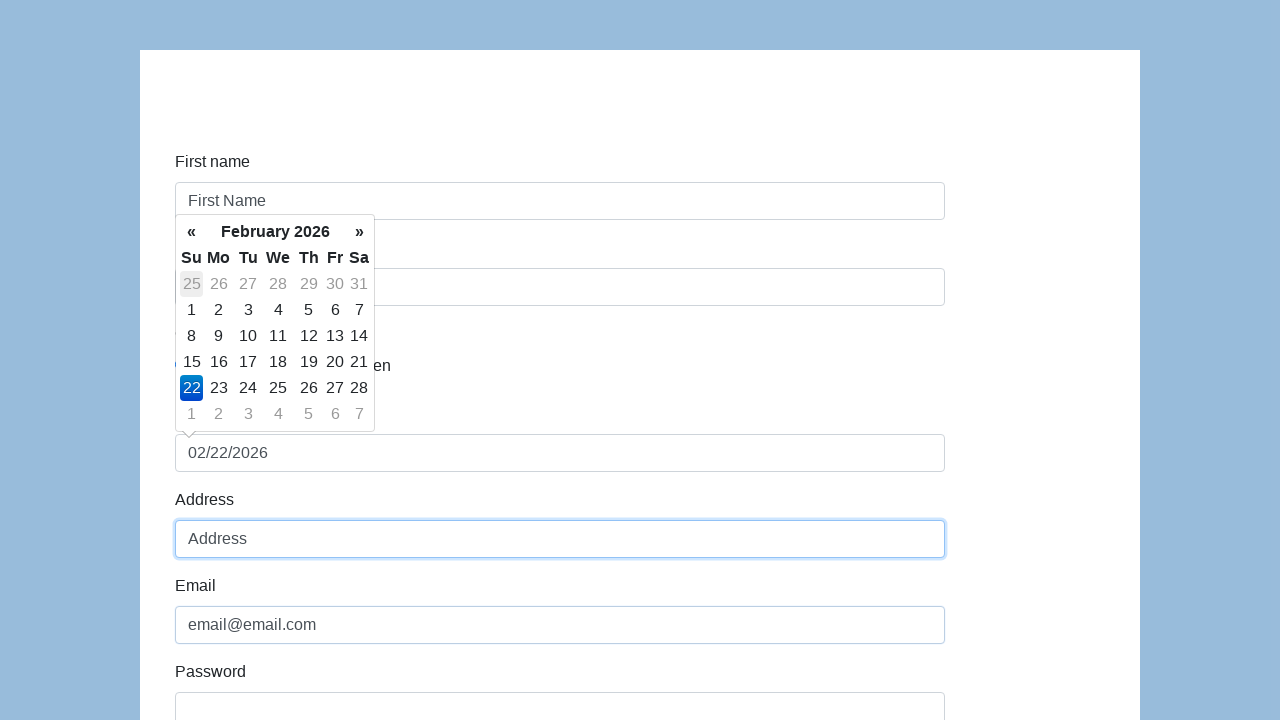

Filled password field with 'Password' on #password
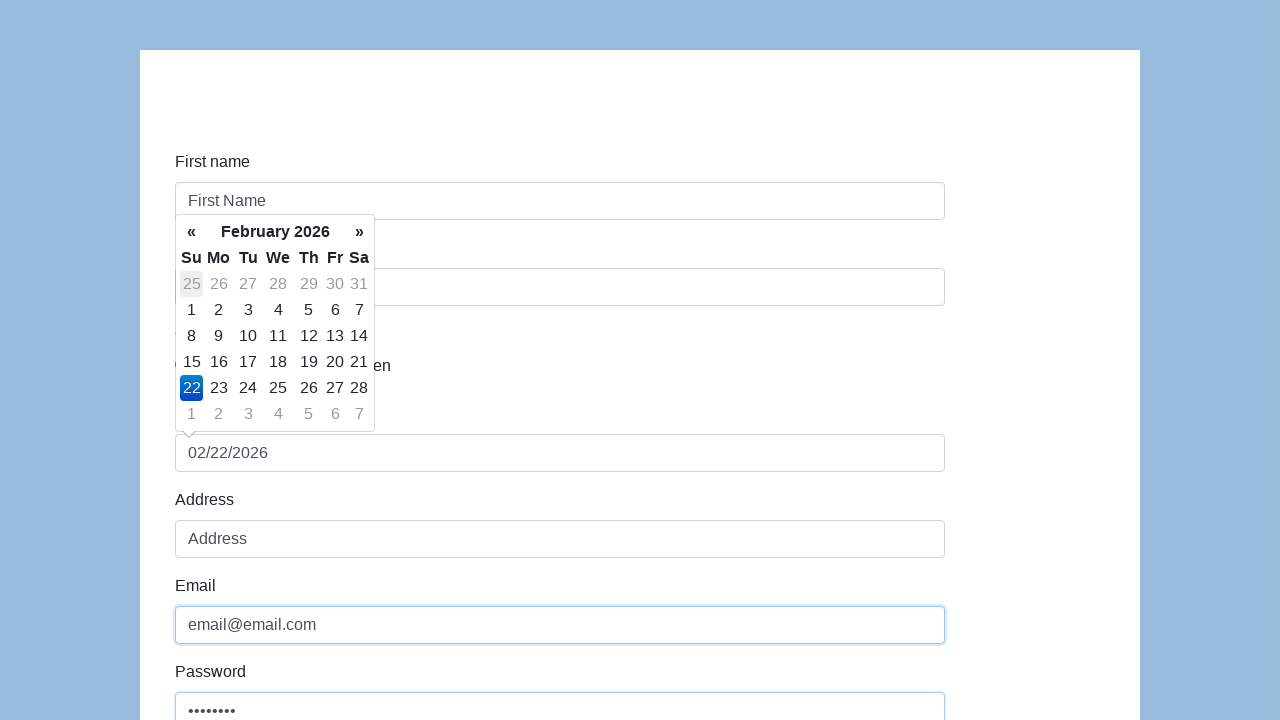

Filled company field with 'Company' on #company
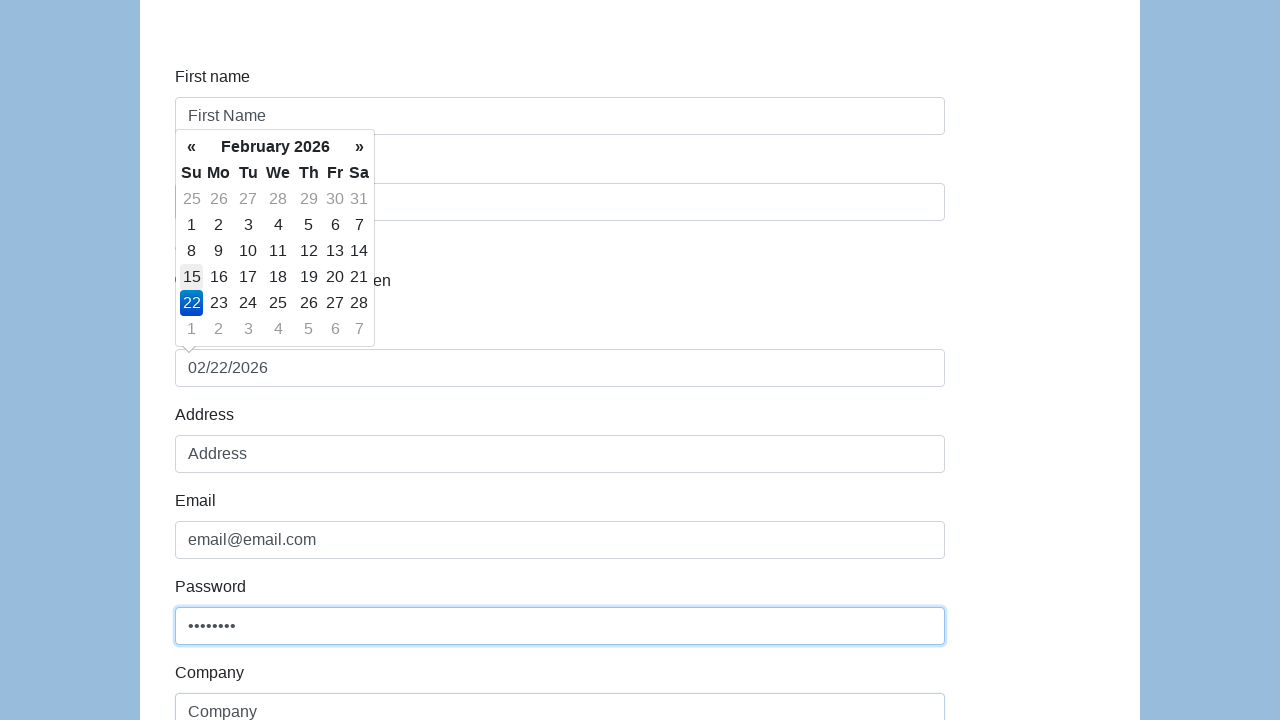

Selected 'Manager' from role dropdown on #role
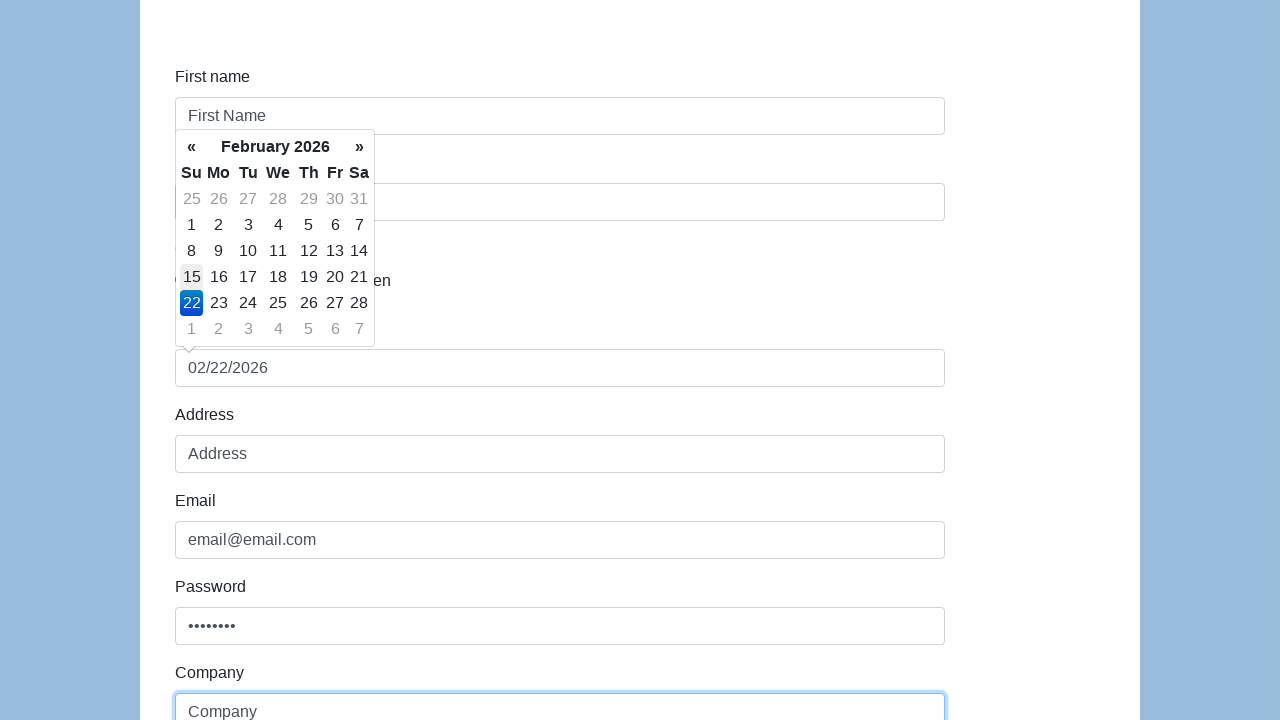

Selected 'High salary' from expectation dropdown on #expectation
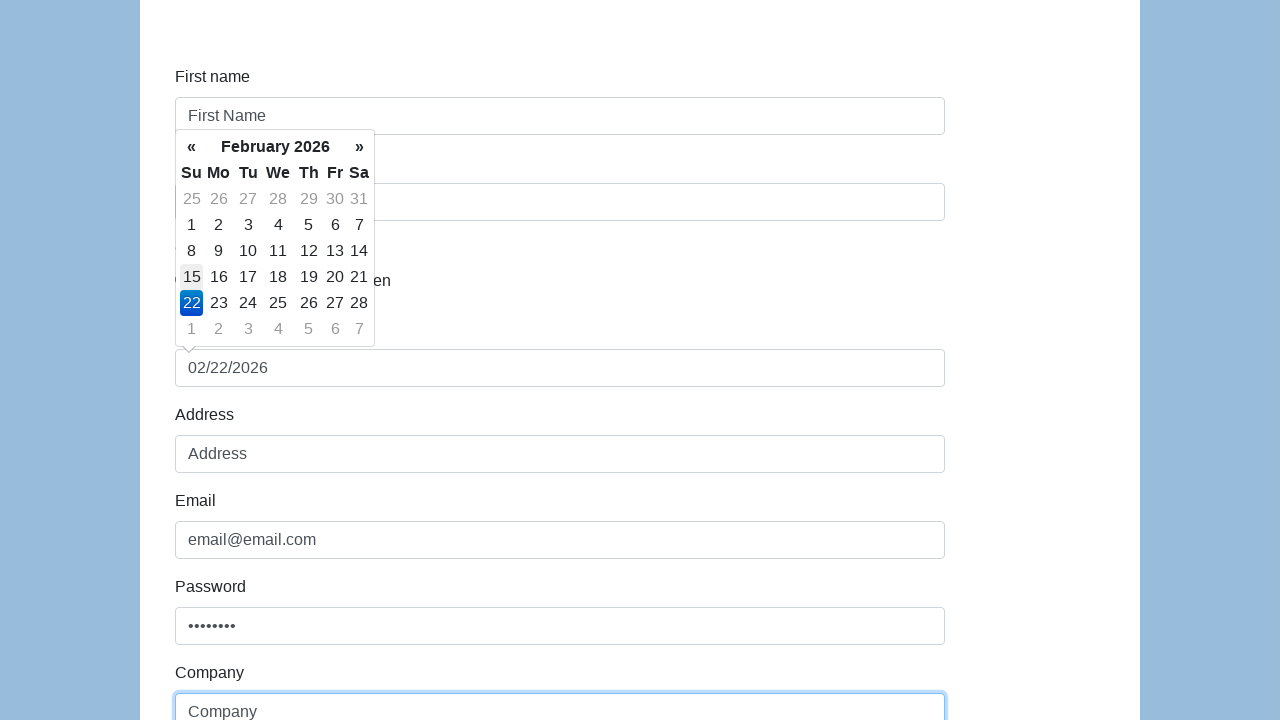

Checked first development ways checkbox at (182, 360) on .development-ways .checkbox:nth-child(1) input
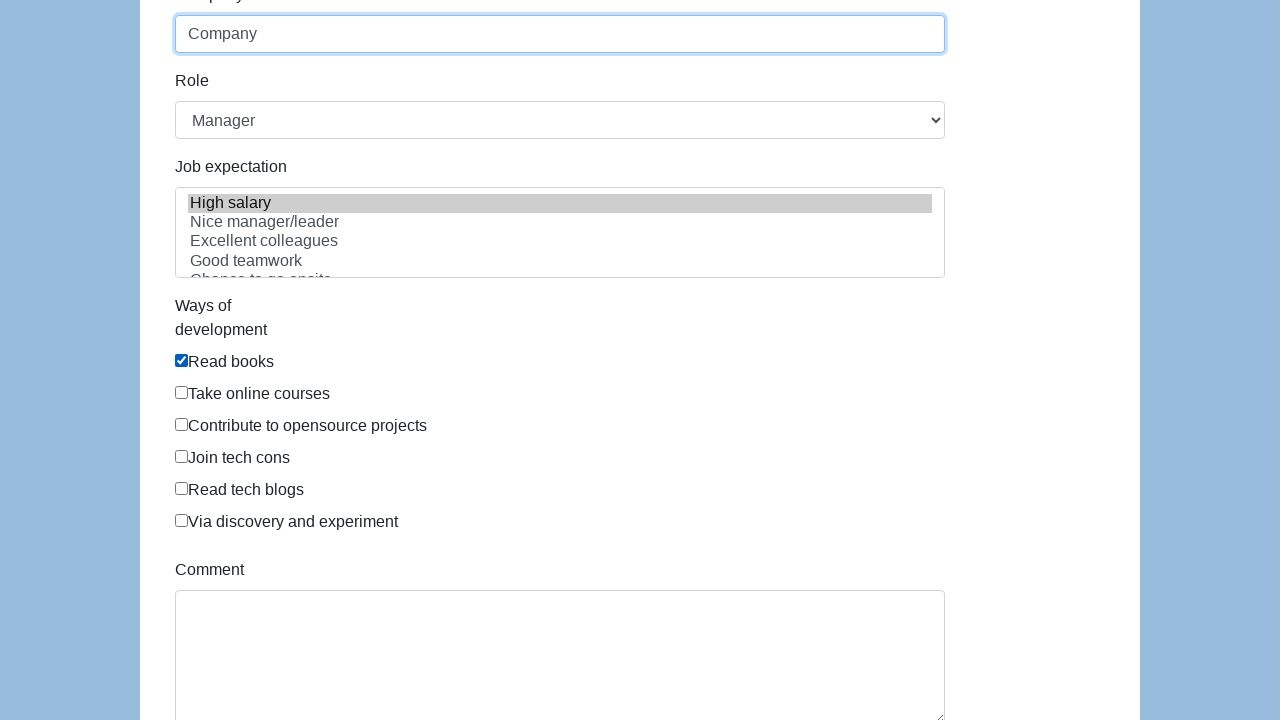

Checked second development ways checkbox at (182, 392) on .development-ways .checkbox:nth-child(2) input
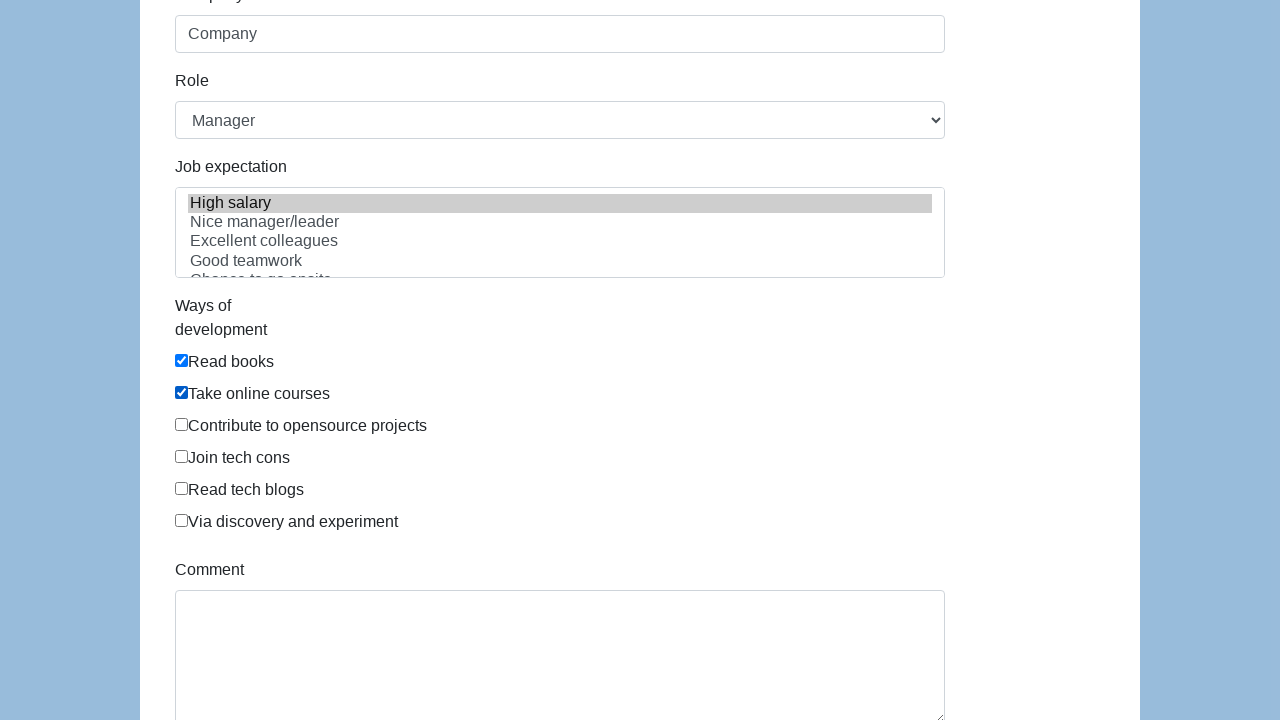

Checked third development ways checkbox at (182, 424) on .development-ways .checkbox:nth-child(3) input
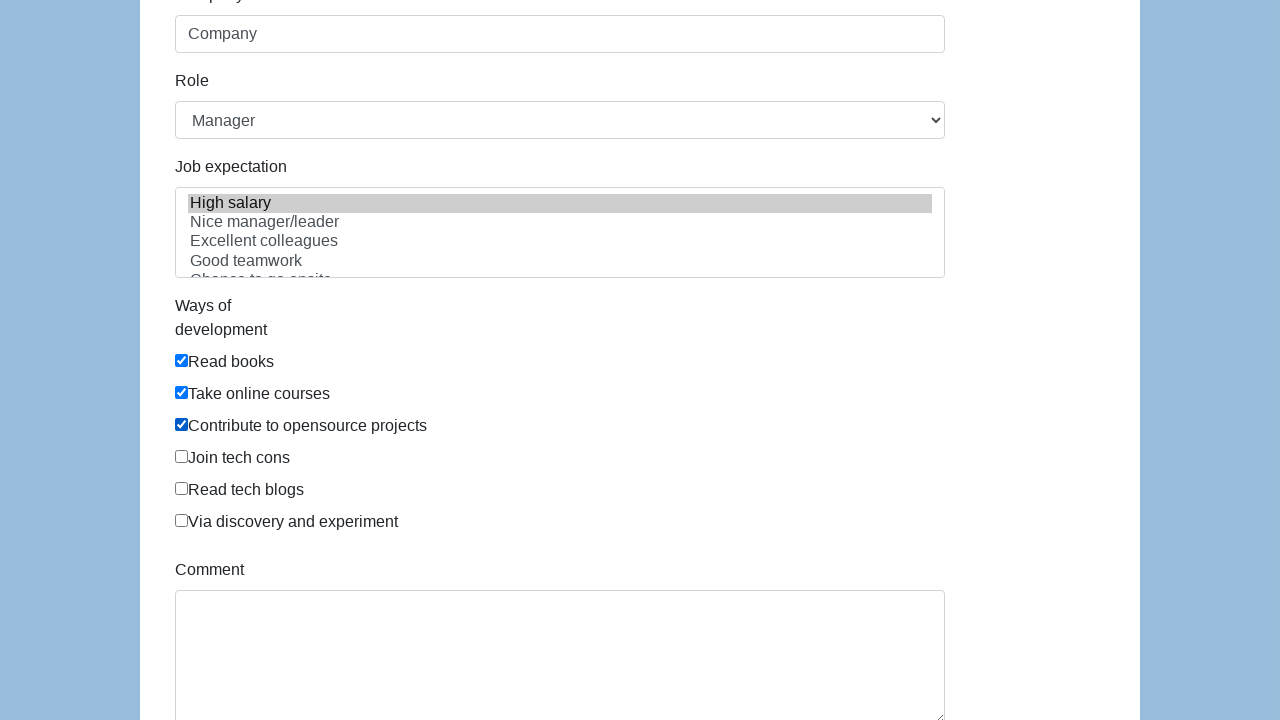

Checked fourth development ways checkbox at (182, 456) on .development-ways .checkbox:nth-child(4) input
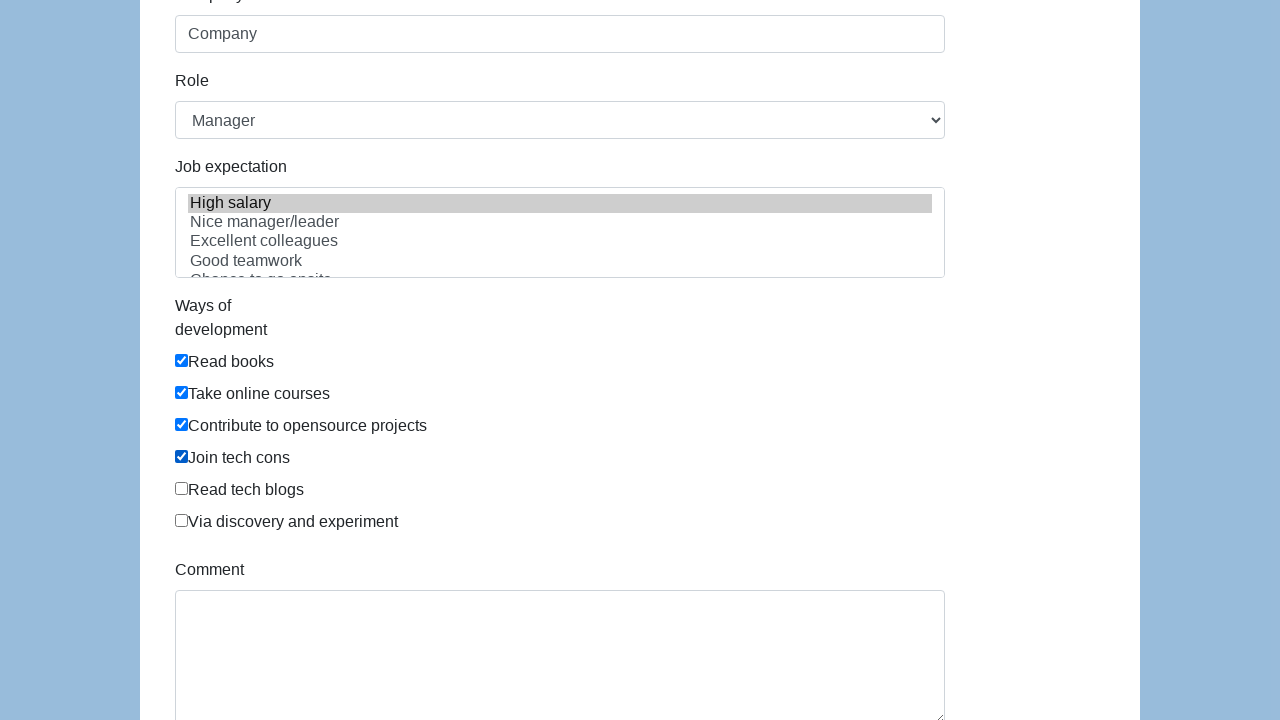

Checked fifth development ways checkbox at (182, 488) on .development-ways .checkbox:nth-child(5) input
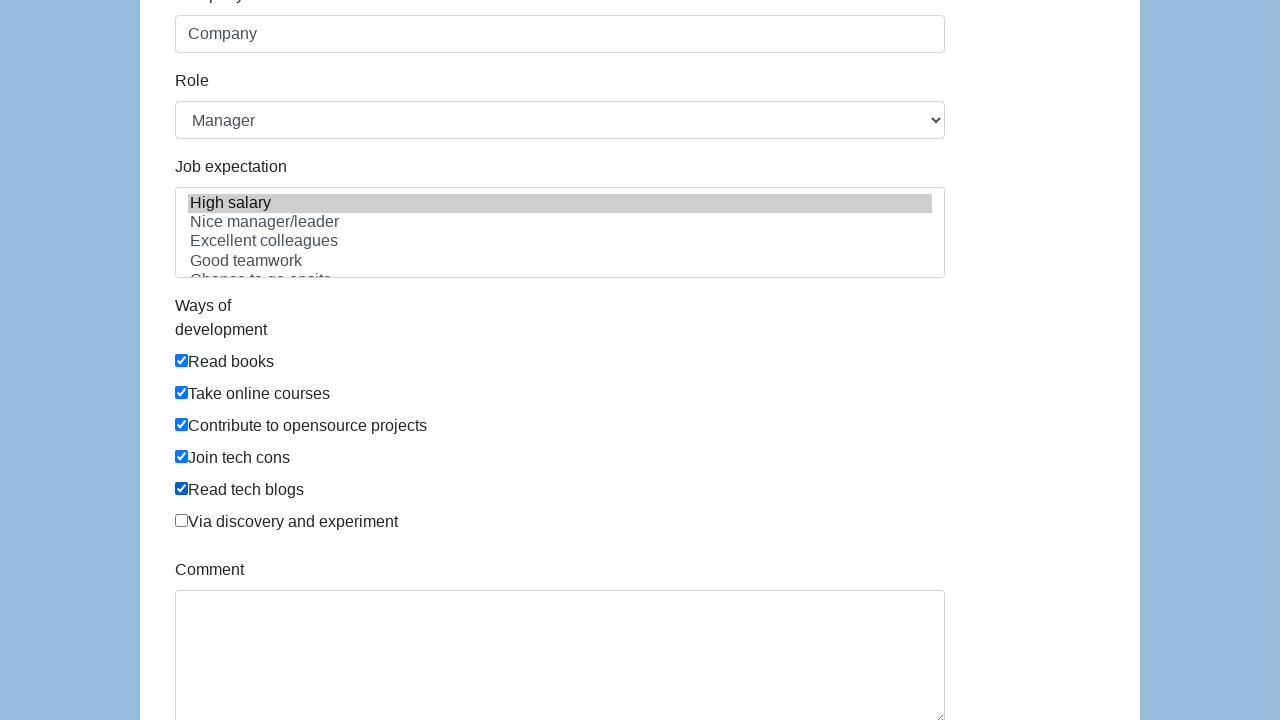

Checked sixth development ways checkbox at (182, 520) on .development-ways .checkbox:nth-child(6) input
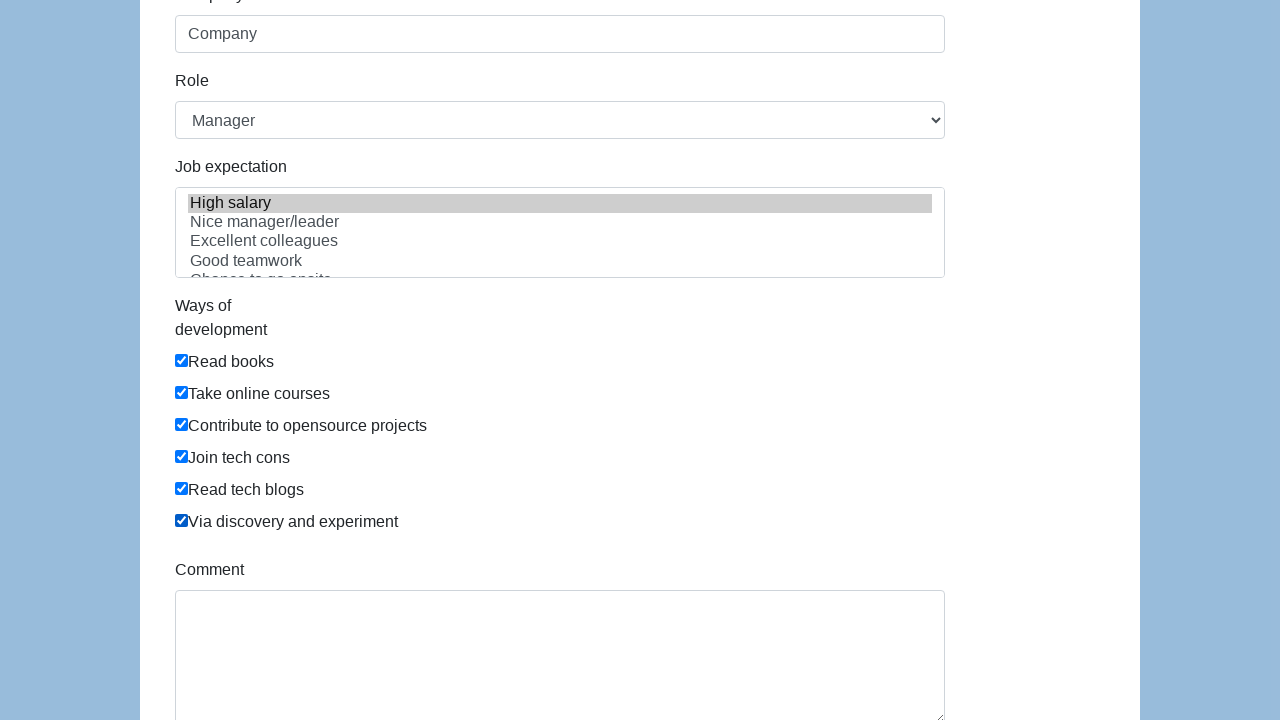

Filled comment field with 'Comment' on #comment
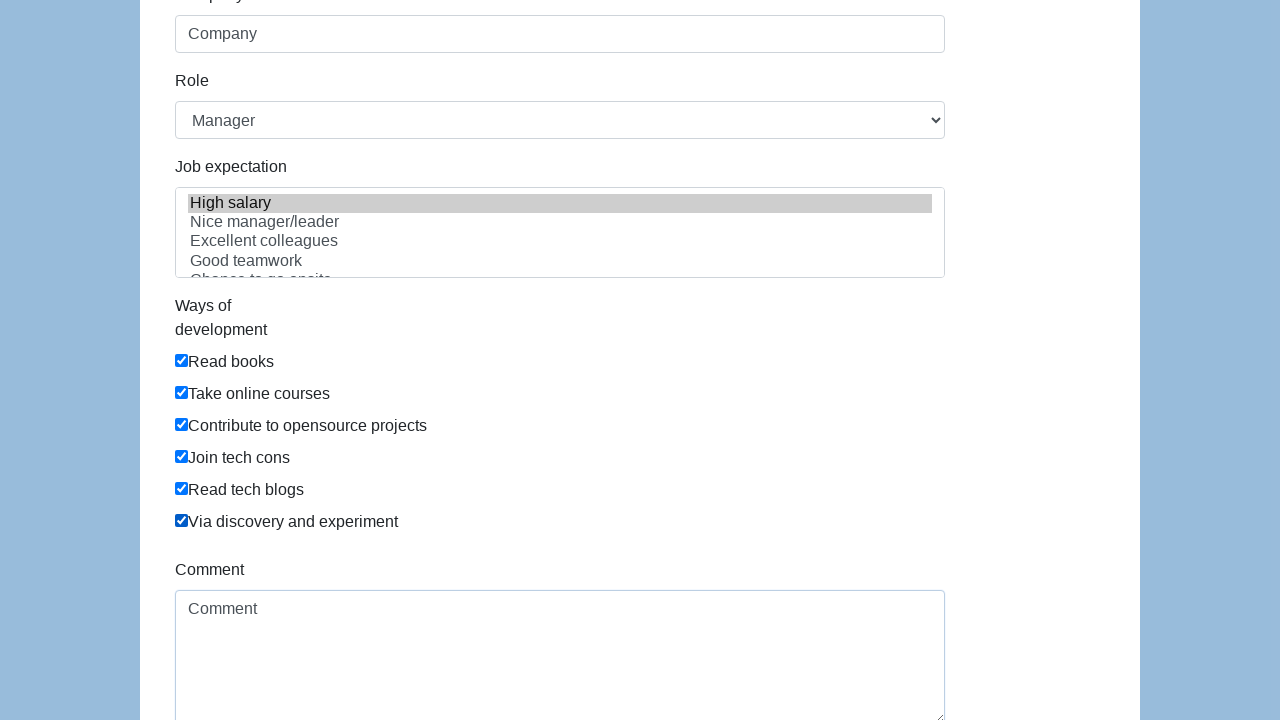

Clicked submit button to submit the form at (213, 665) on #submit
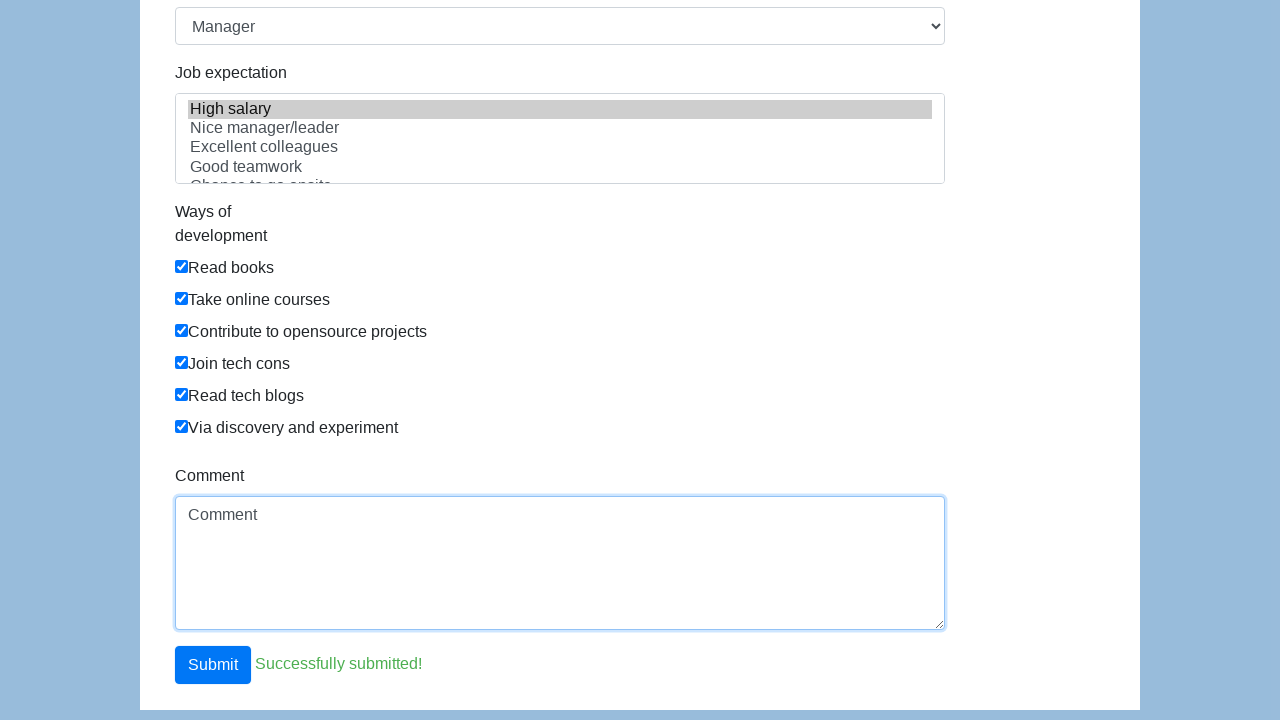

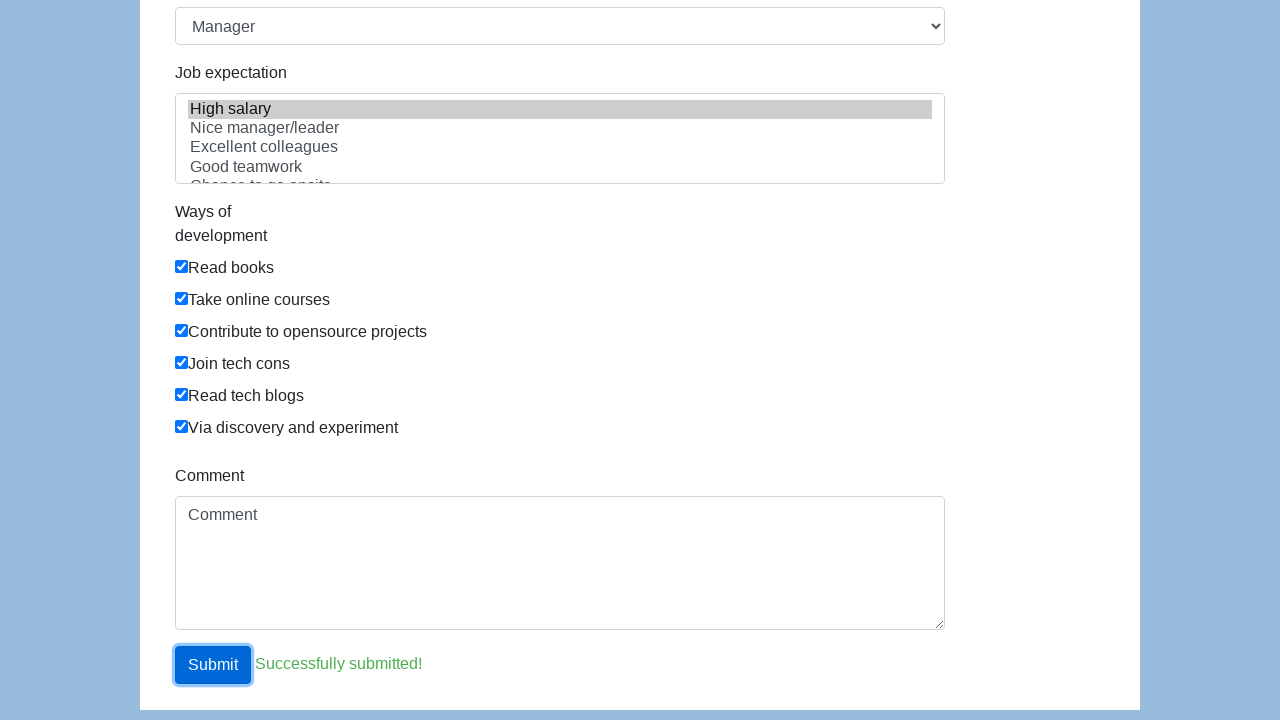